Tests contact form submission by navigating to contact page, filling form fields with test data, and submitting the form

Starting URL: https://alchemy.hguy.co/lms

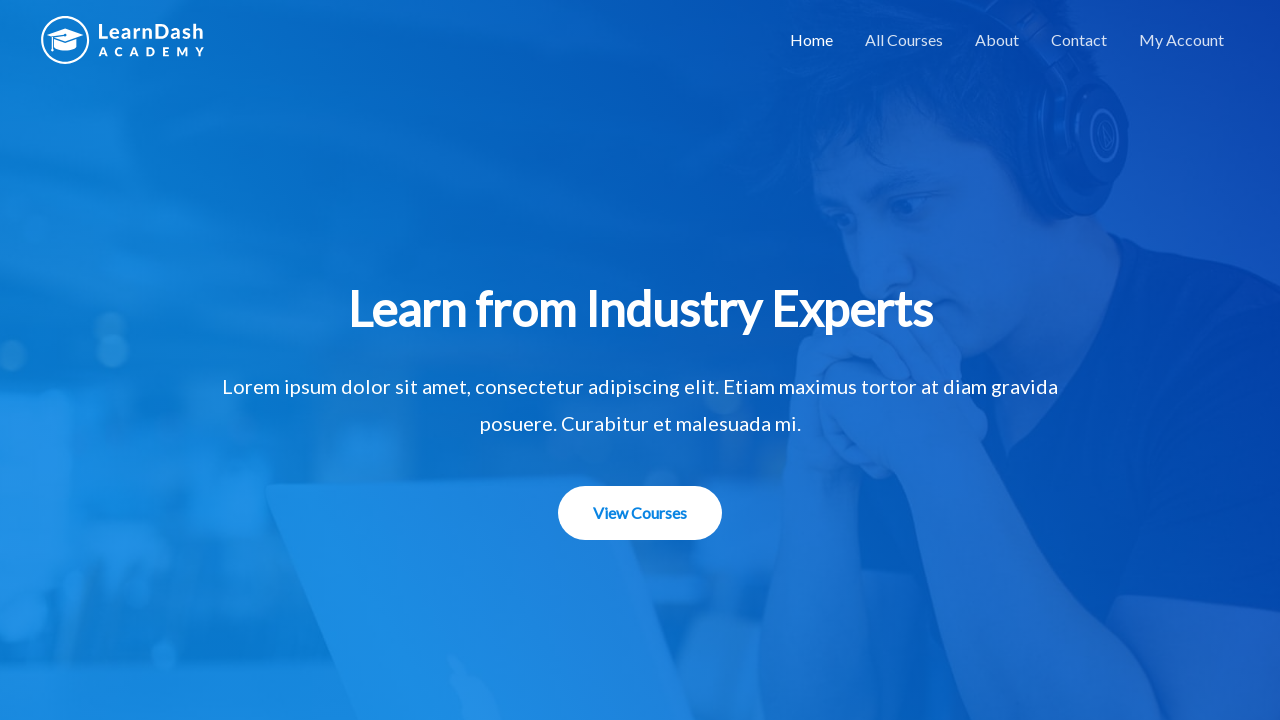

Clicked on contact link to navigate to contact page at (1079, 40) on a[href='https://alchemy.hguy.co/lms/contact/']
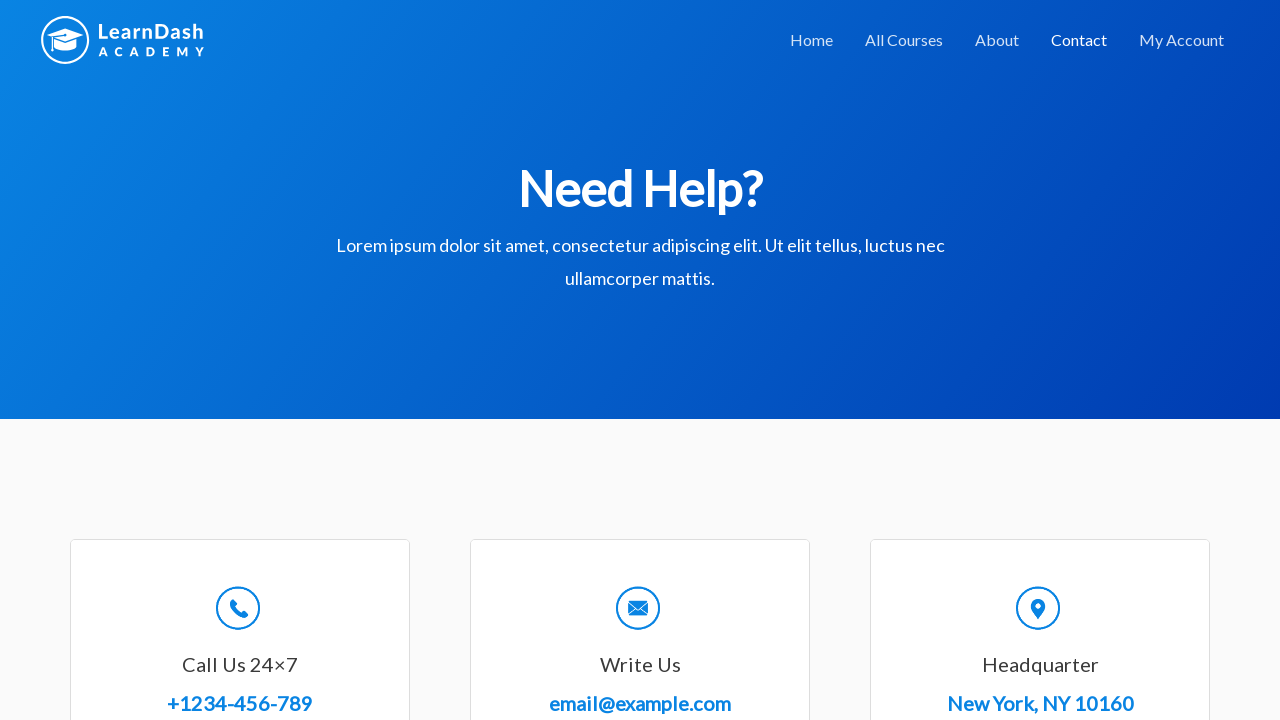

Filled name field with 'TestUser' on #wpforms-8-field_0
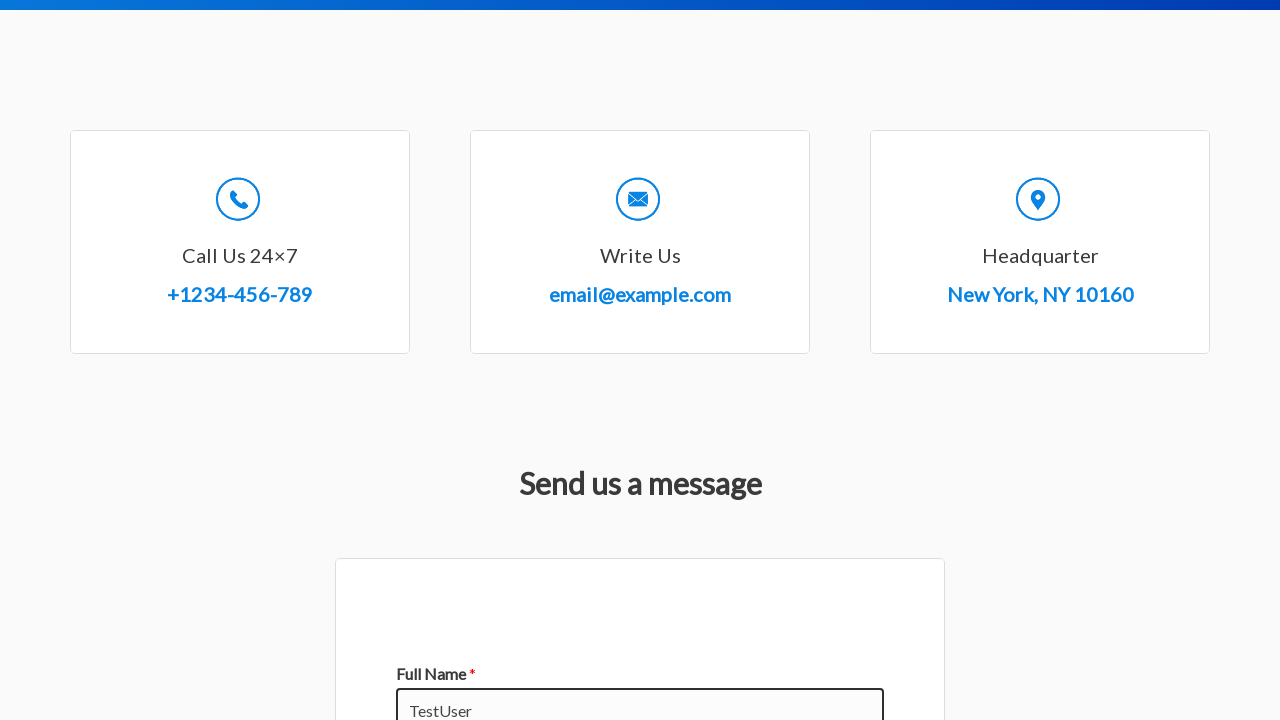

Filled email field with 'testuser@example.com' on #wpforms-8-field_1
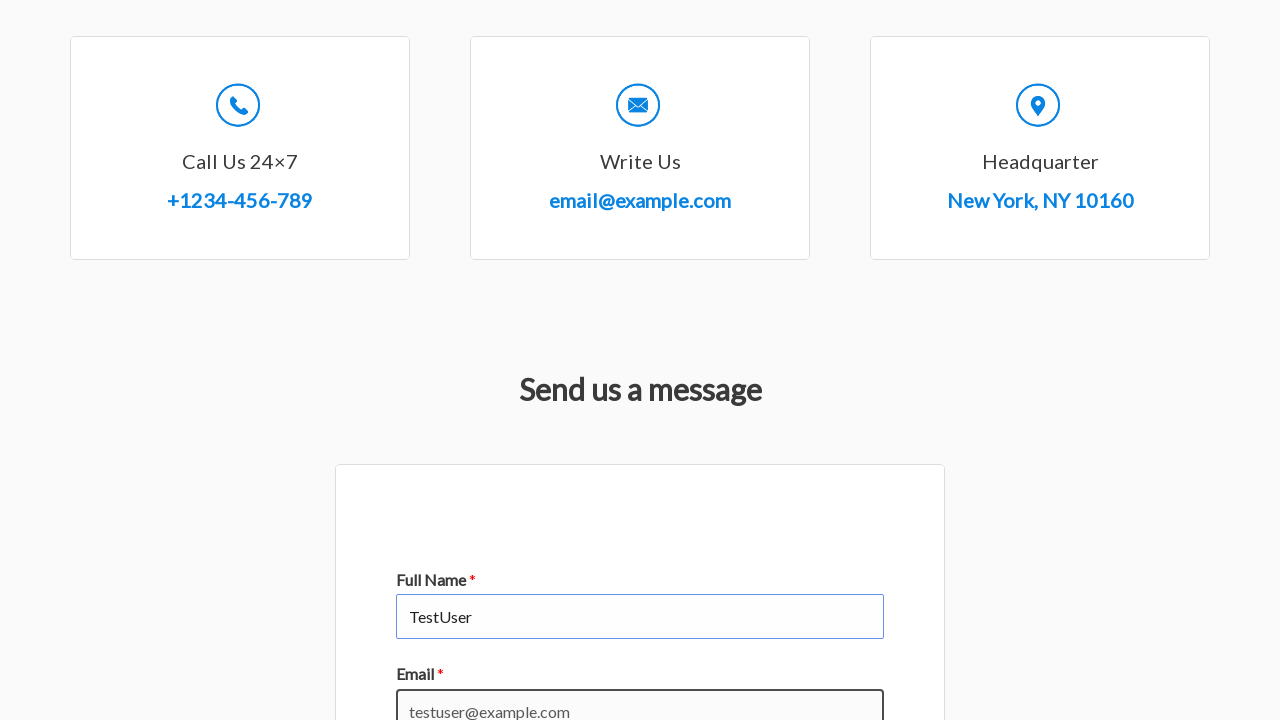

Filled subject field with 'Testing Subject' on #wpforms-8-field_3
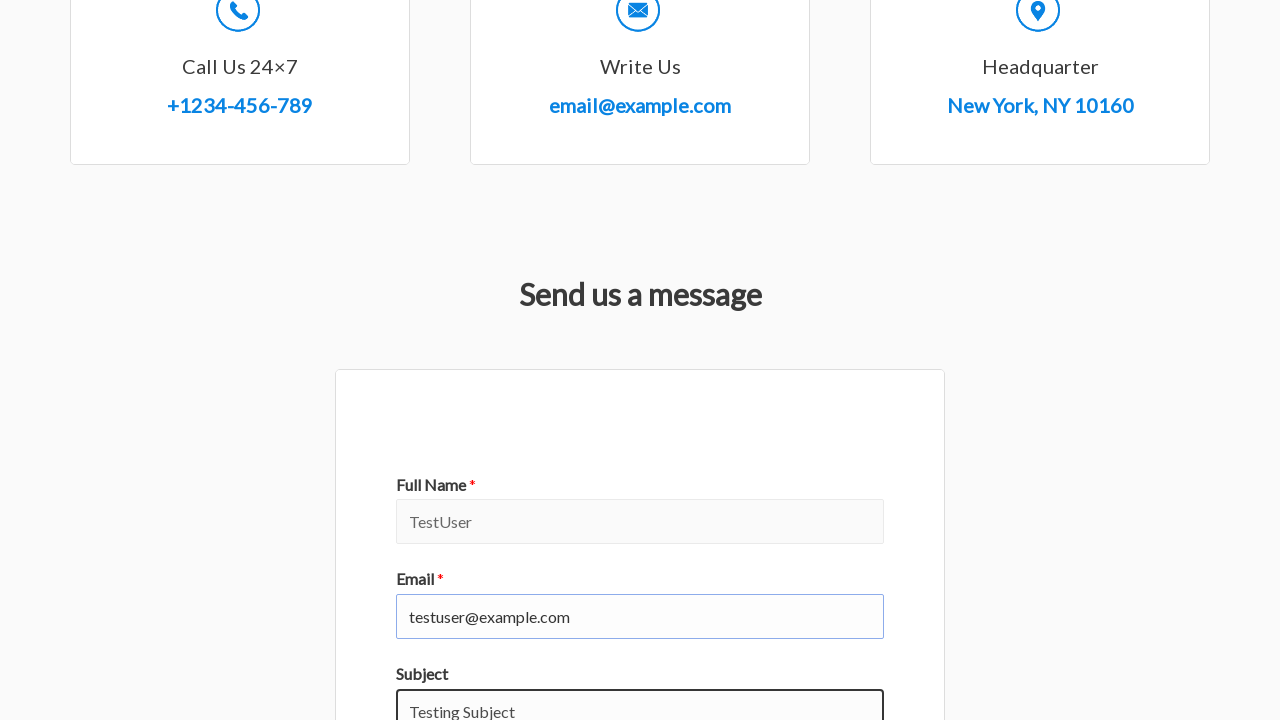

Filled message field with test message on #wpforms-8-field_2
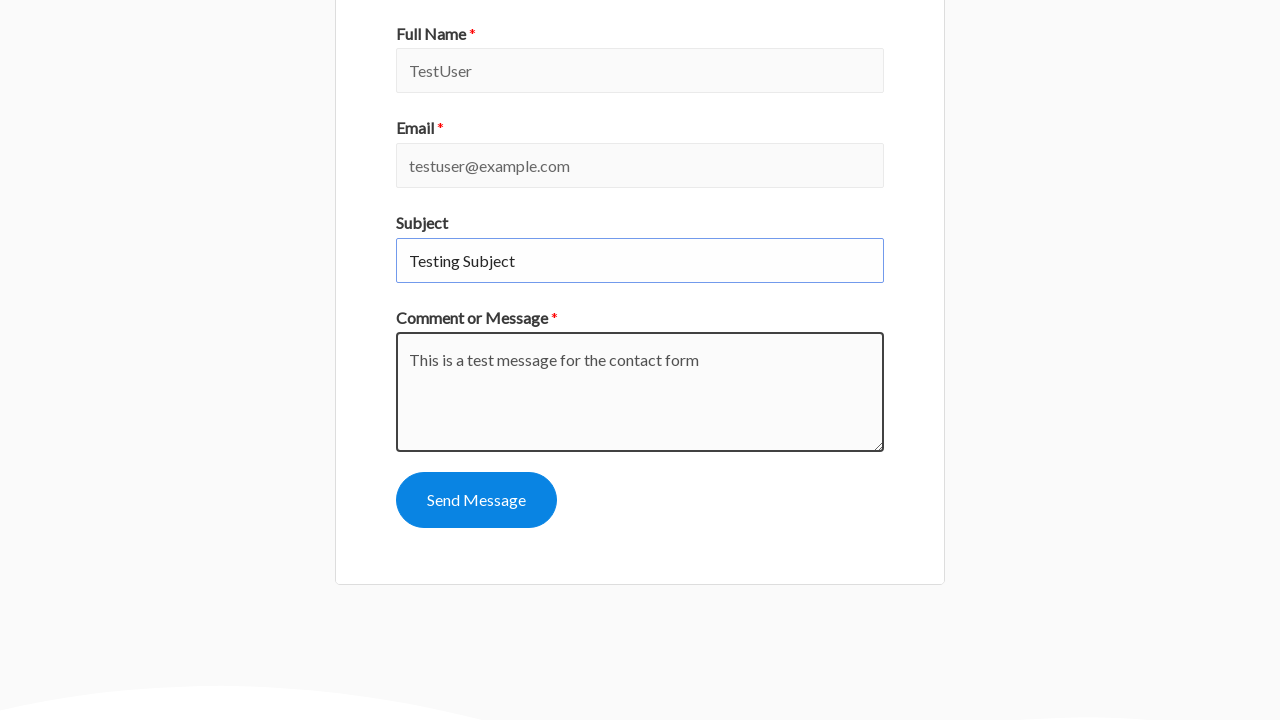

Clicked submit button to submit contact form at (476, 500) on #wpforms-submit-8
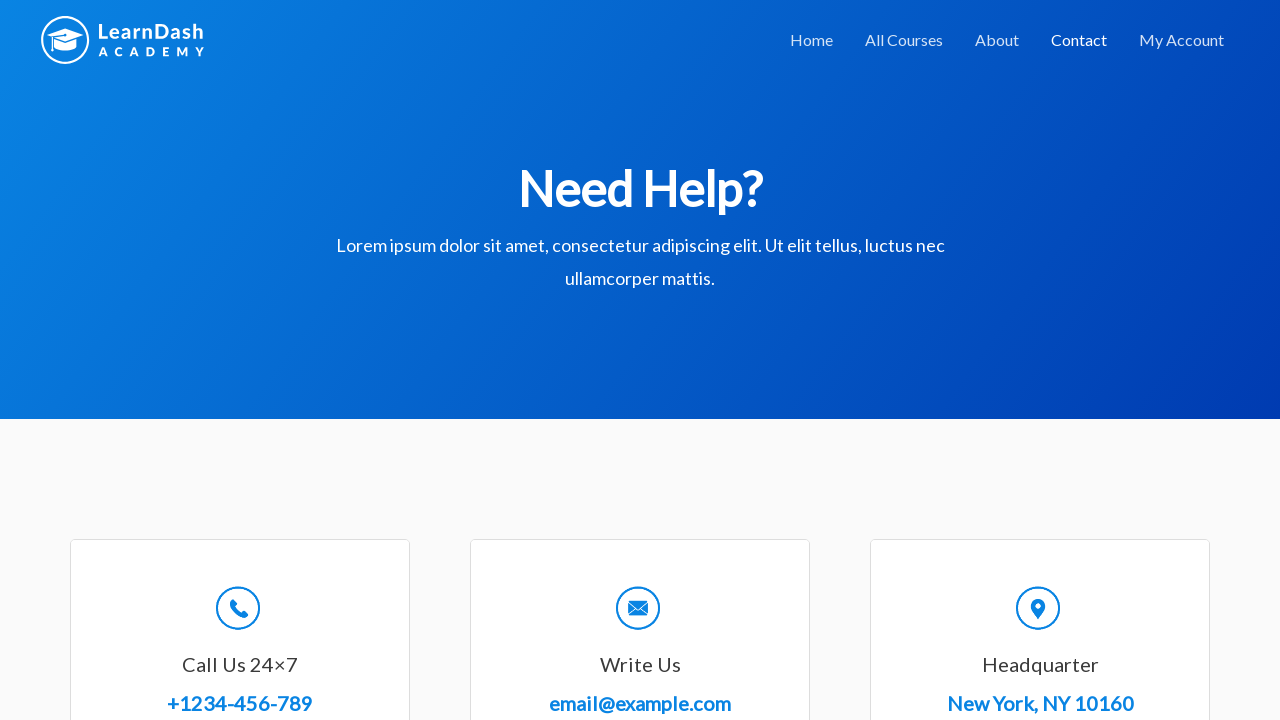

Form submission confirmation message appeared
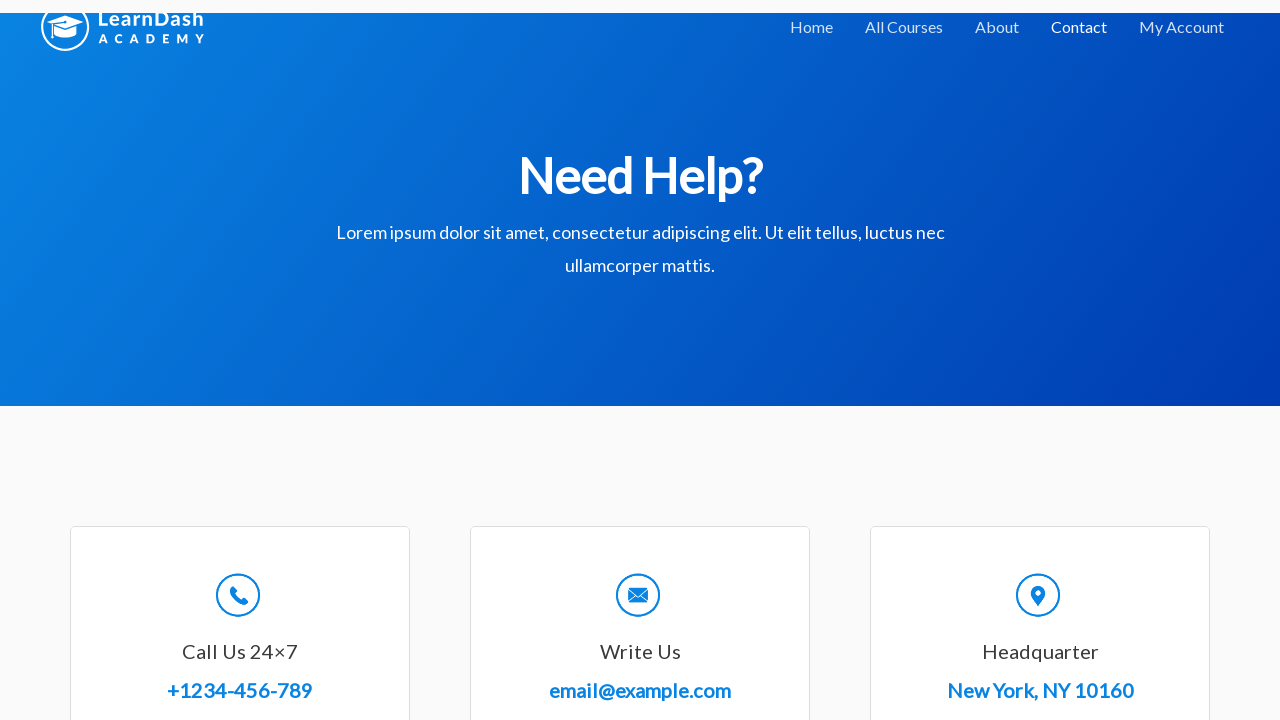

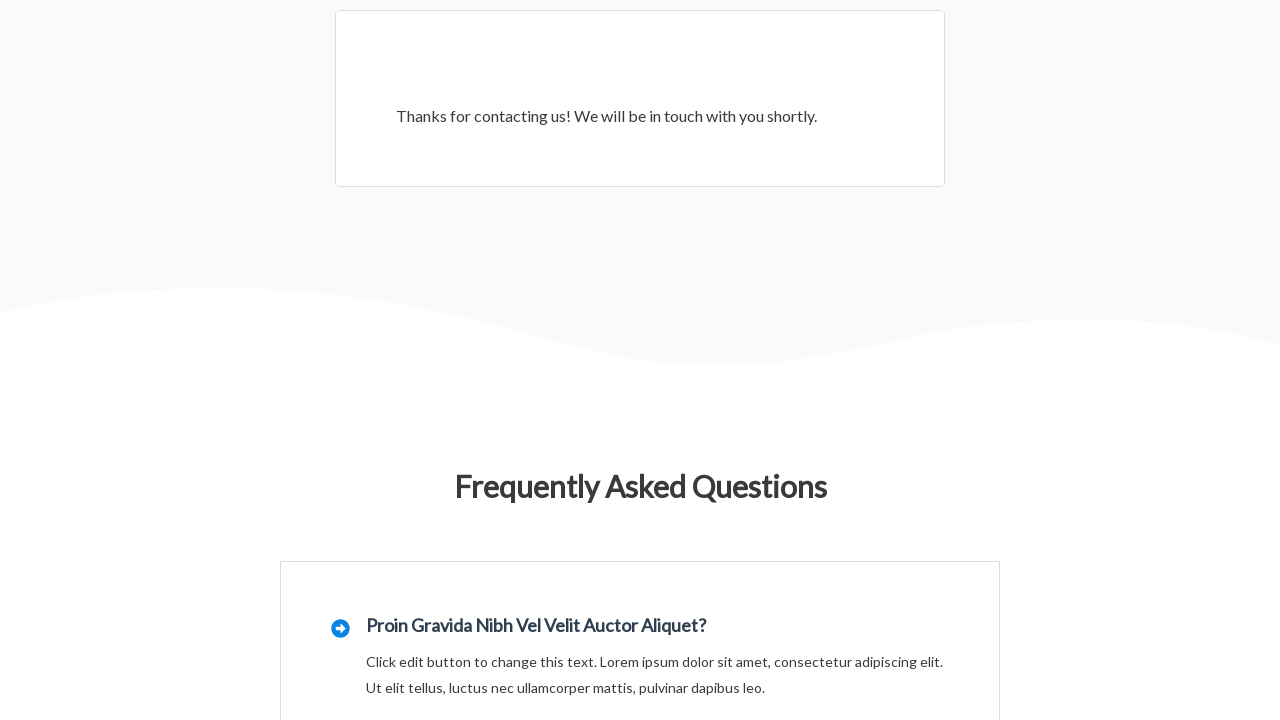